Tests handling a JavaScript alert by clicking a button that triggers an alert, accepting the alert, and verifying the result message on the page.

Starting URL: http://the-internet.herokuapp.com/javascript_alerts

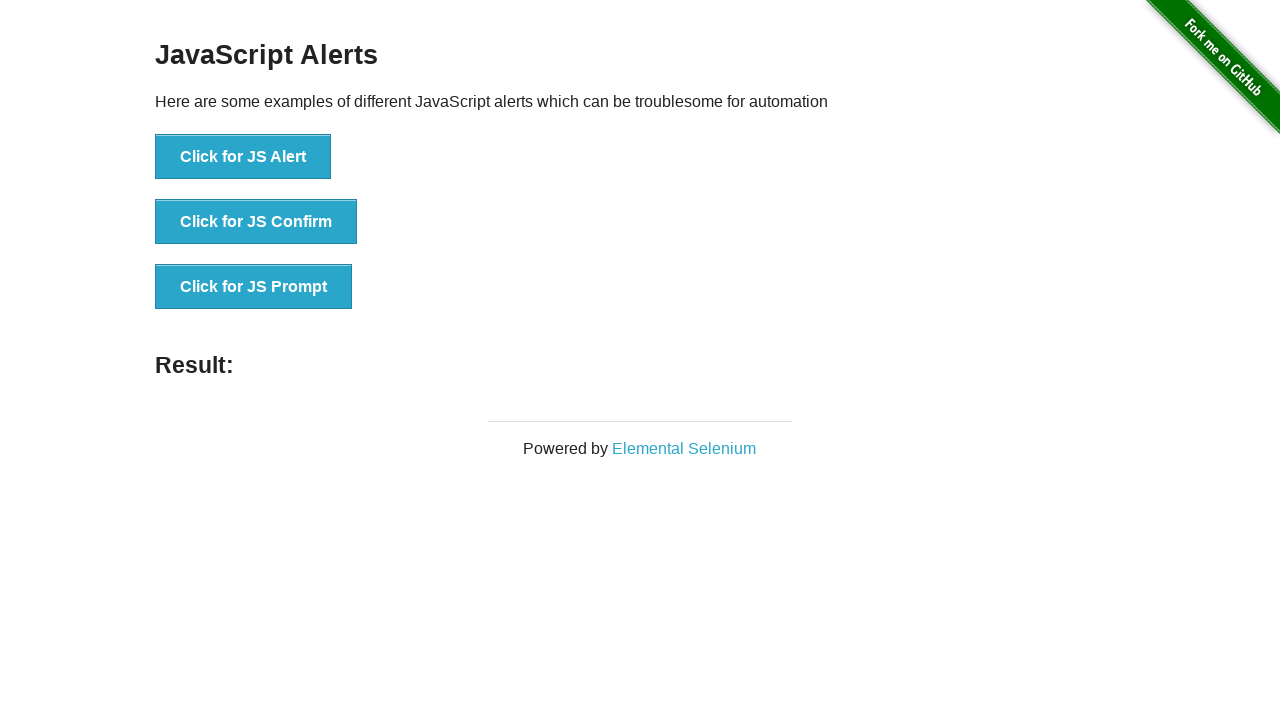

Clicked the first button to trigger JavaScript alert at (243, 157) on ul > li:nth-child(1) > button
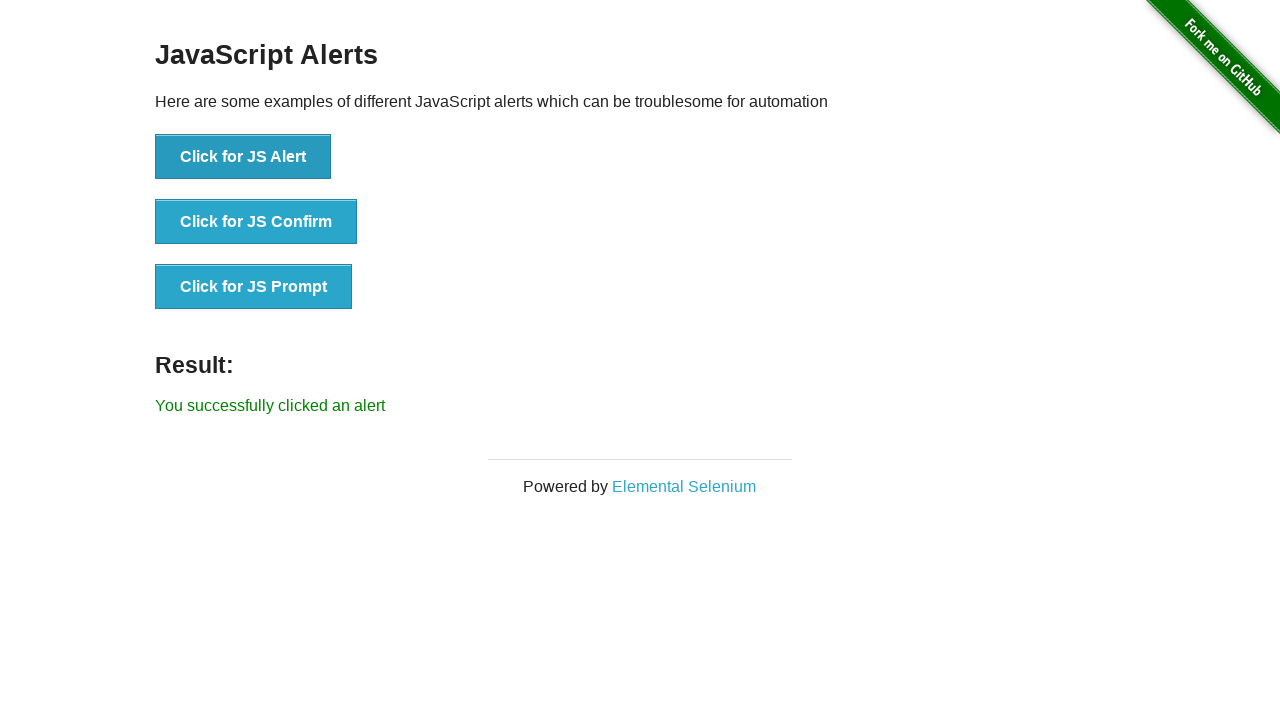

Set up dialog handler to accept alerts
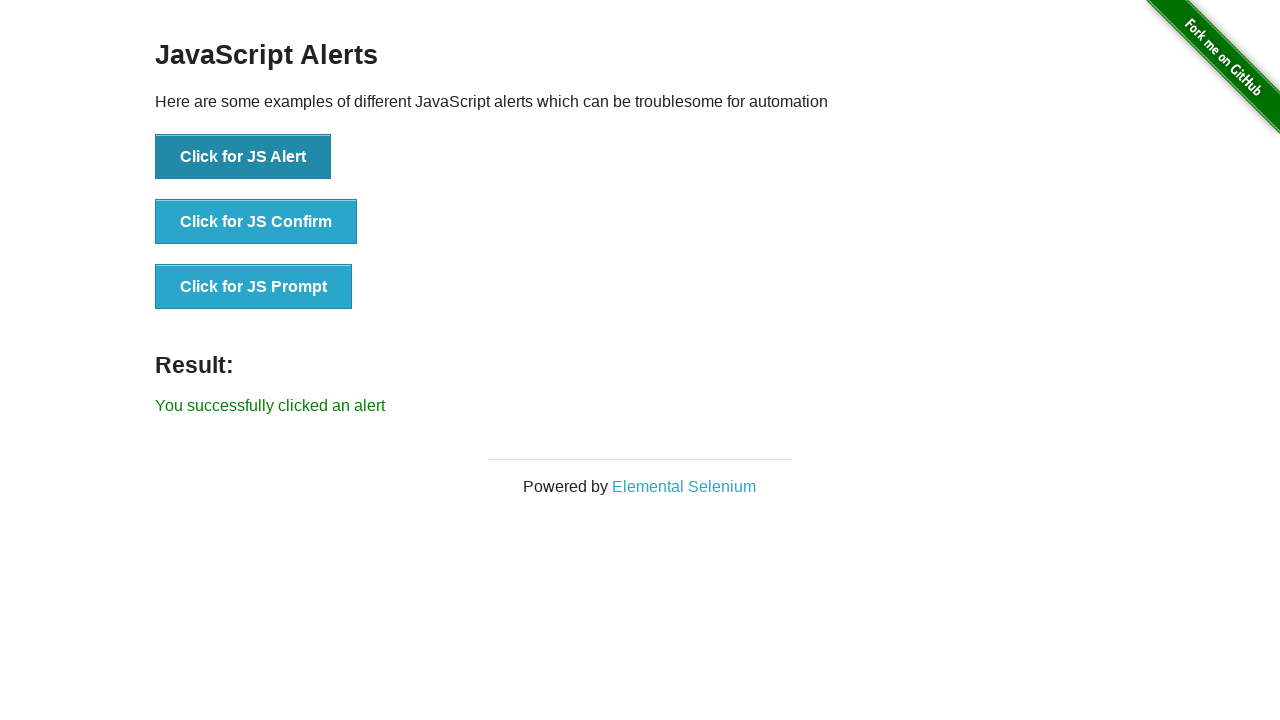

Configured dialog handler function
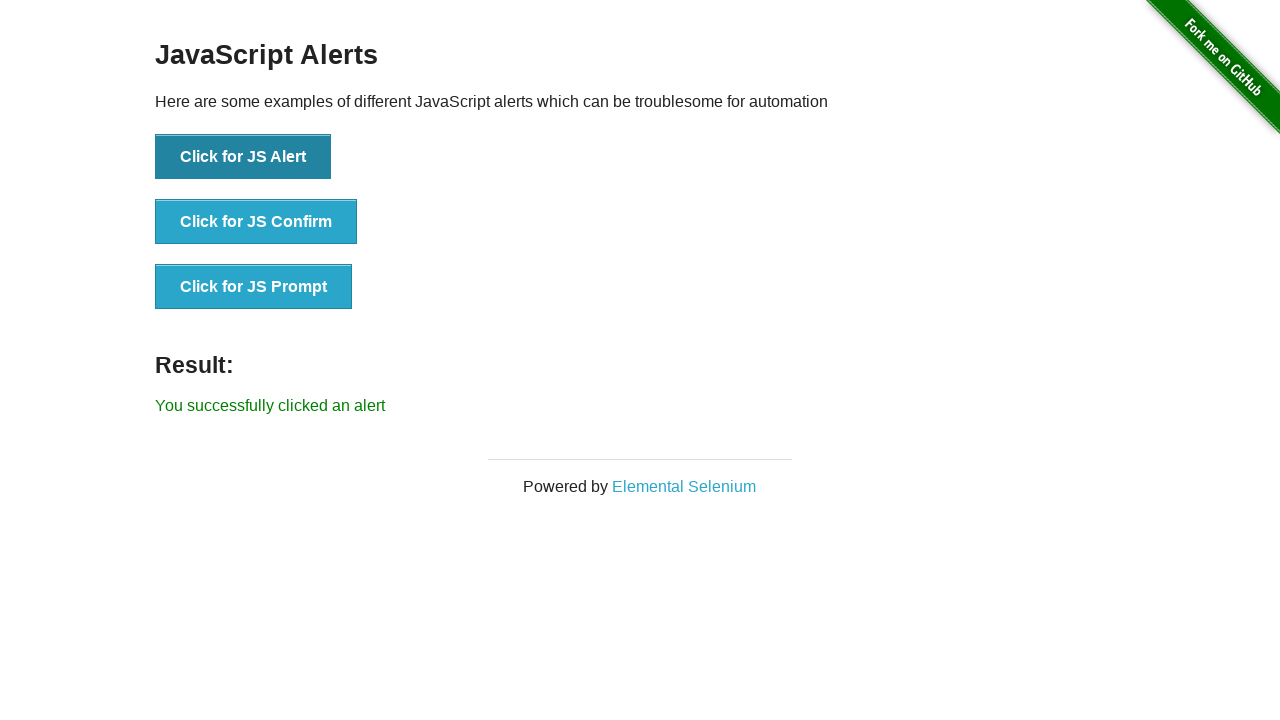

Clicked button to trigger alert at (243, 157) on ul > li:nth-child(1) > button
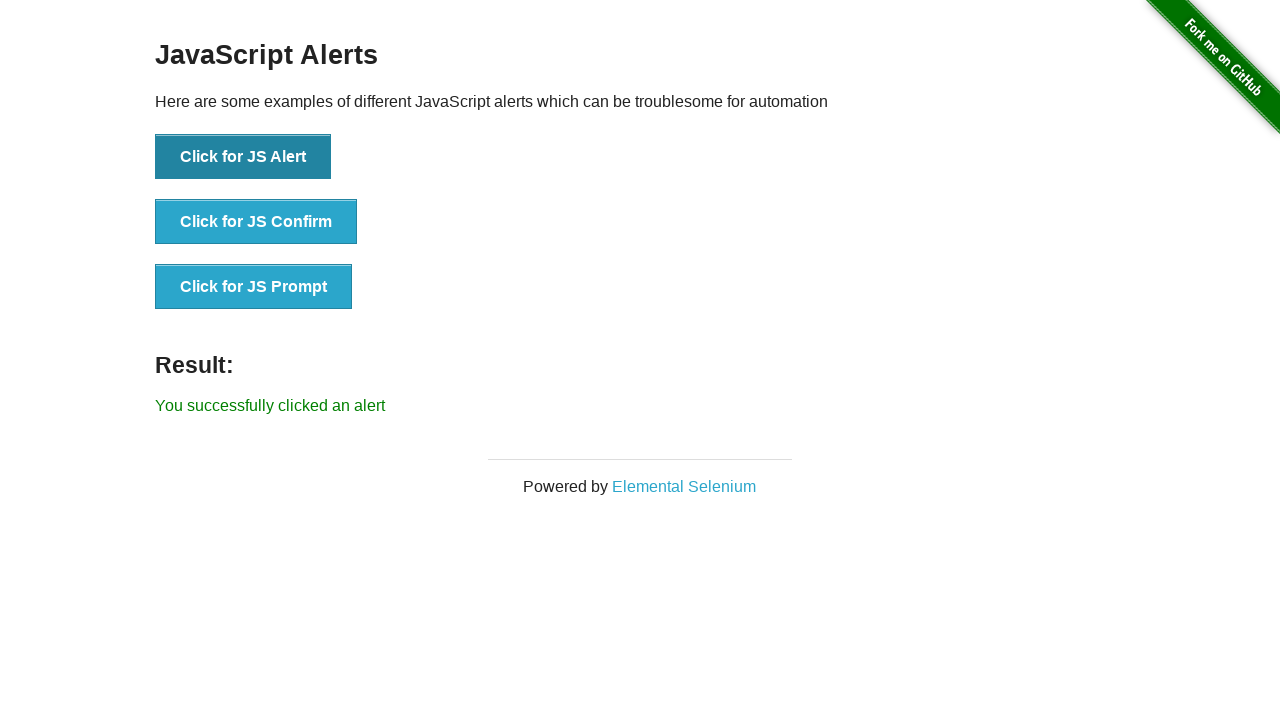

Result message element loaded
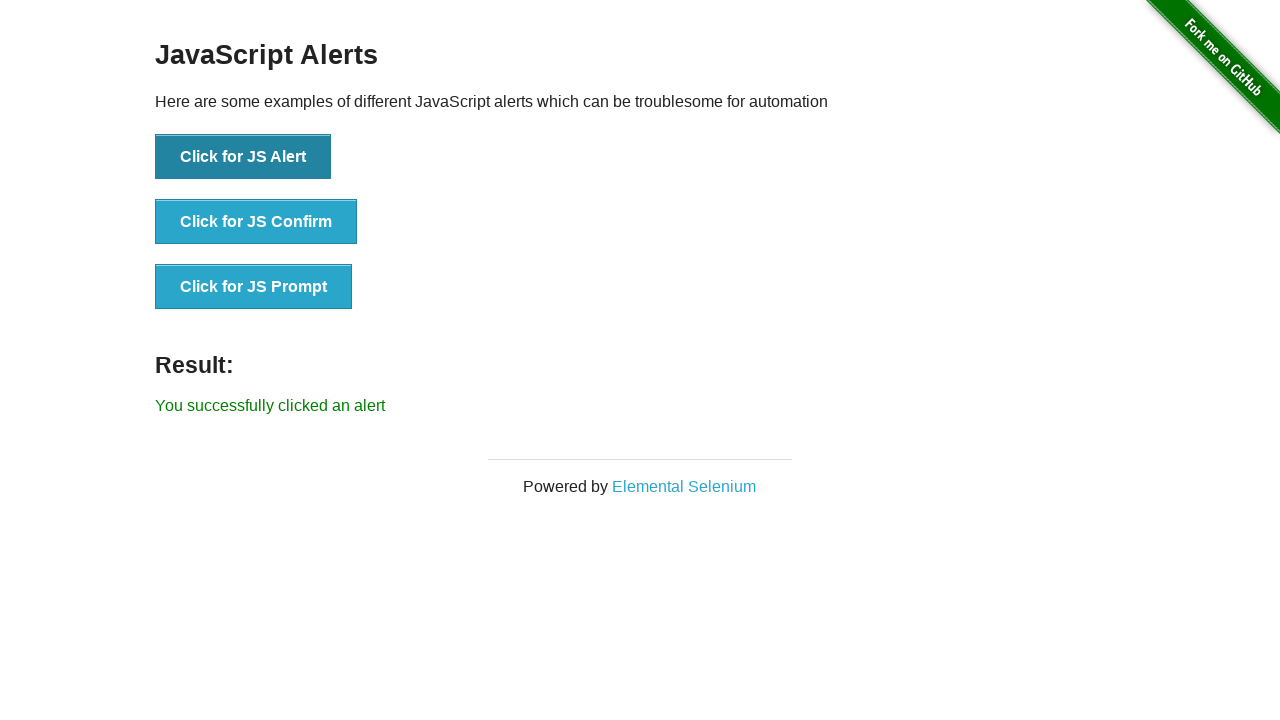

Retrieved result text content
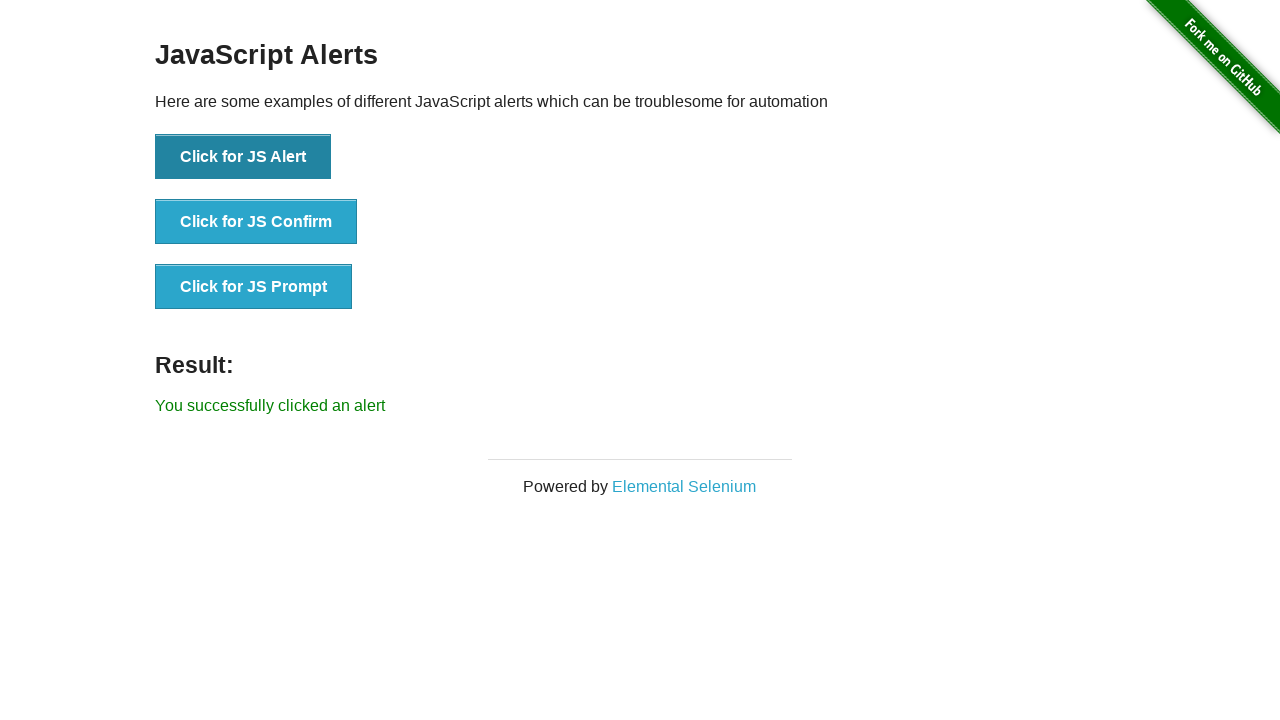

Verified result text matches expected message: 'You successfully clicked an alert'
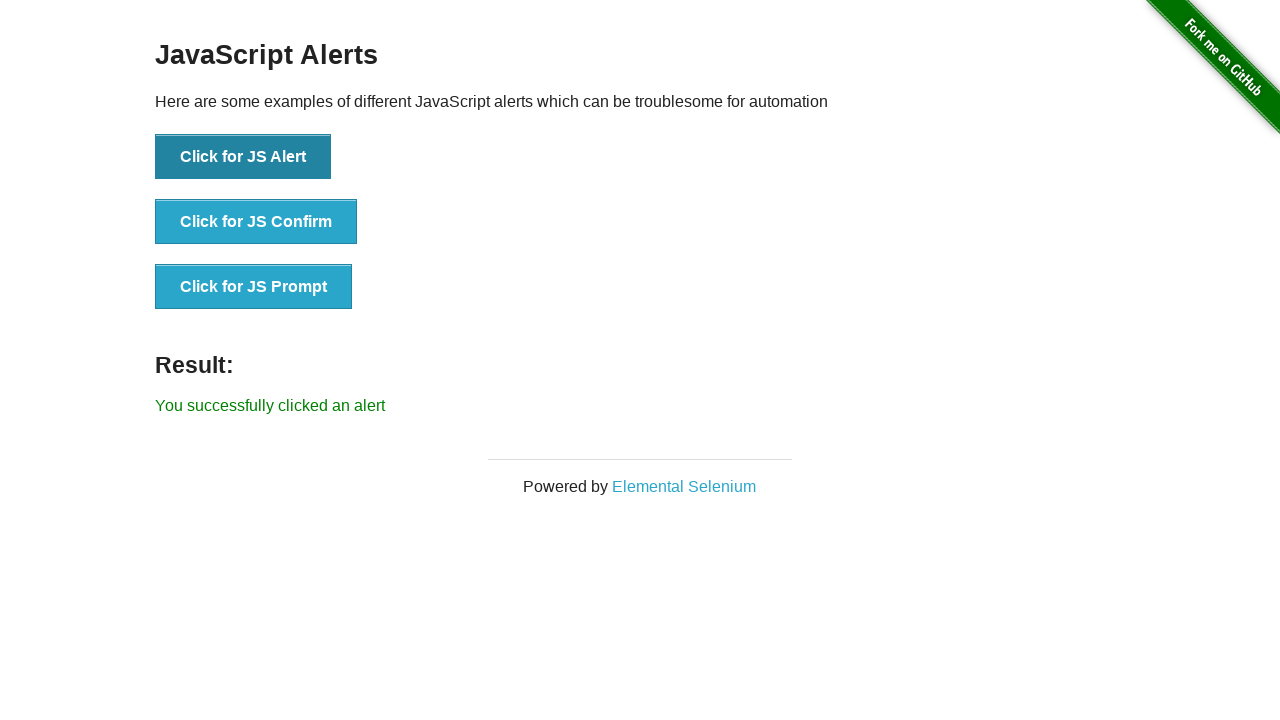

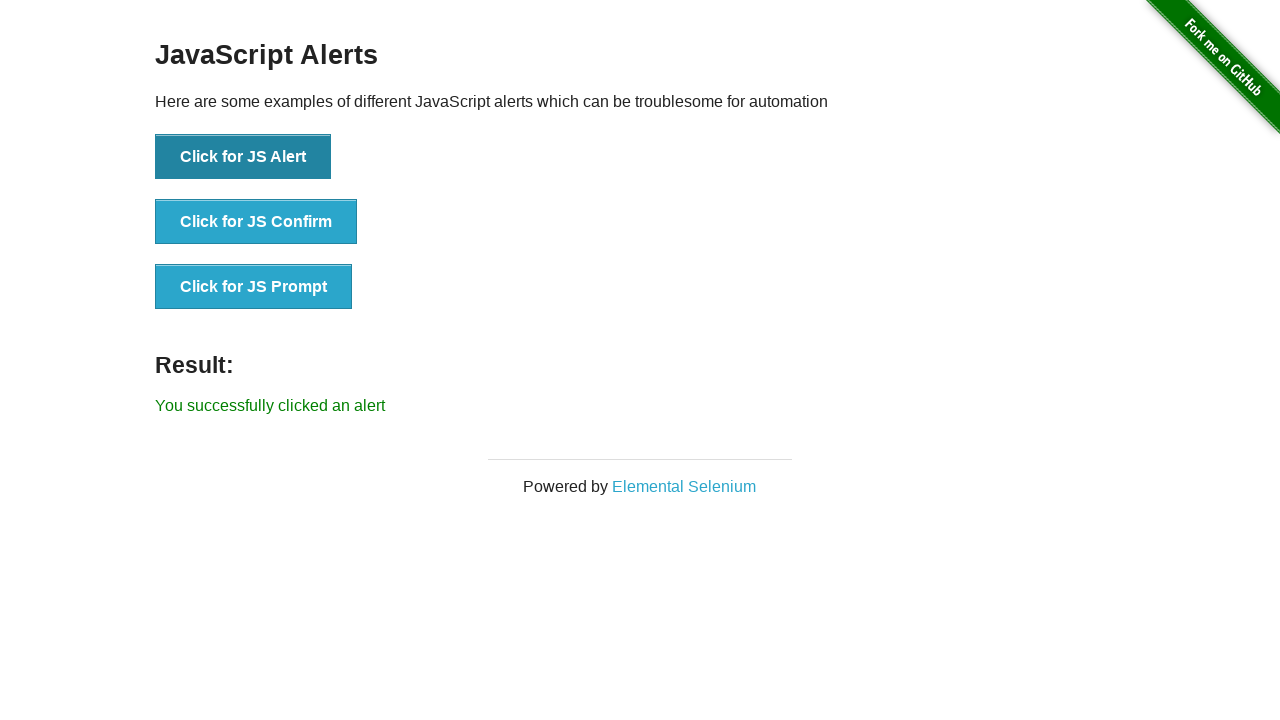